Tests the square root calculator with invalid input and verifies error message

Starting URL: https://kristinek.github.io/site/tasks/enter_a_number

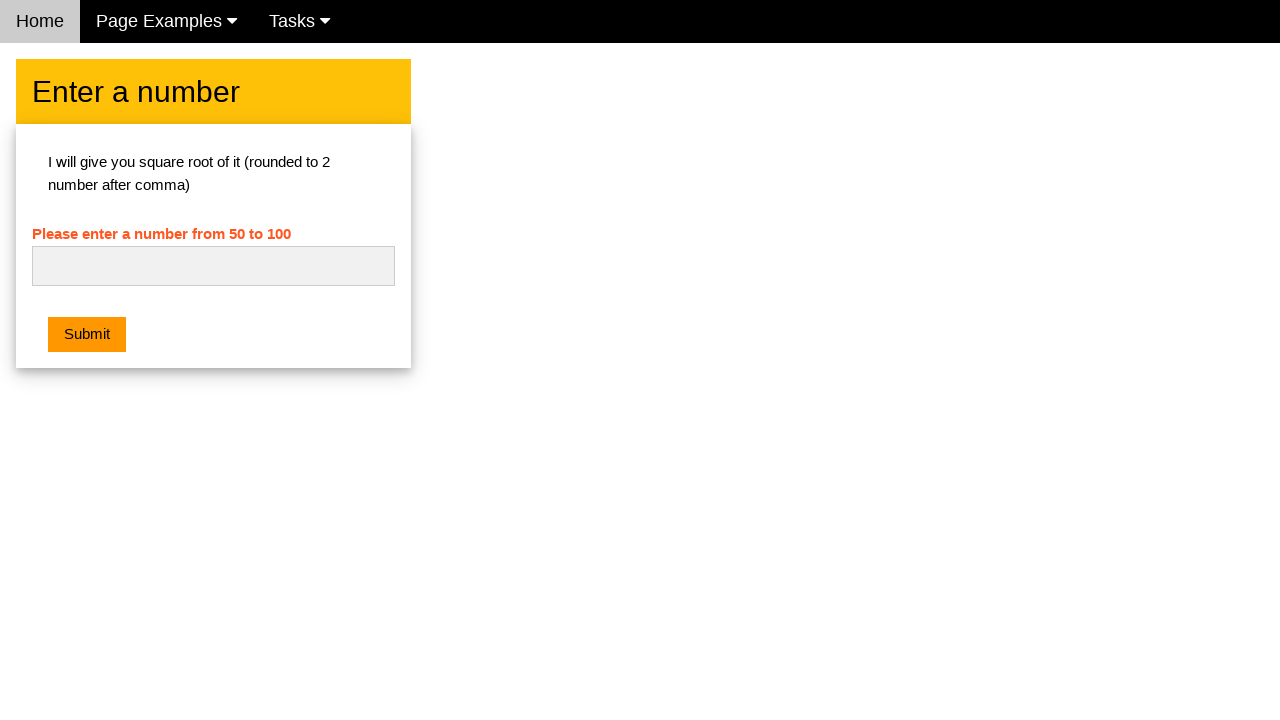

Navigated to square root calculator page
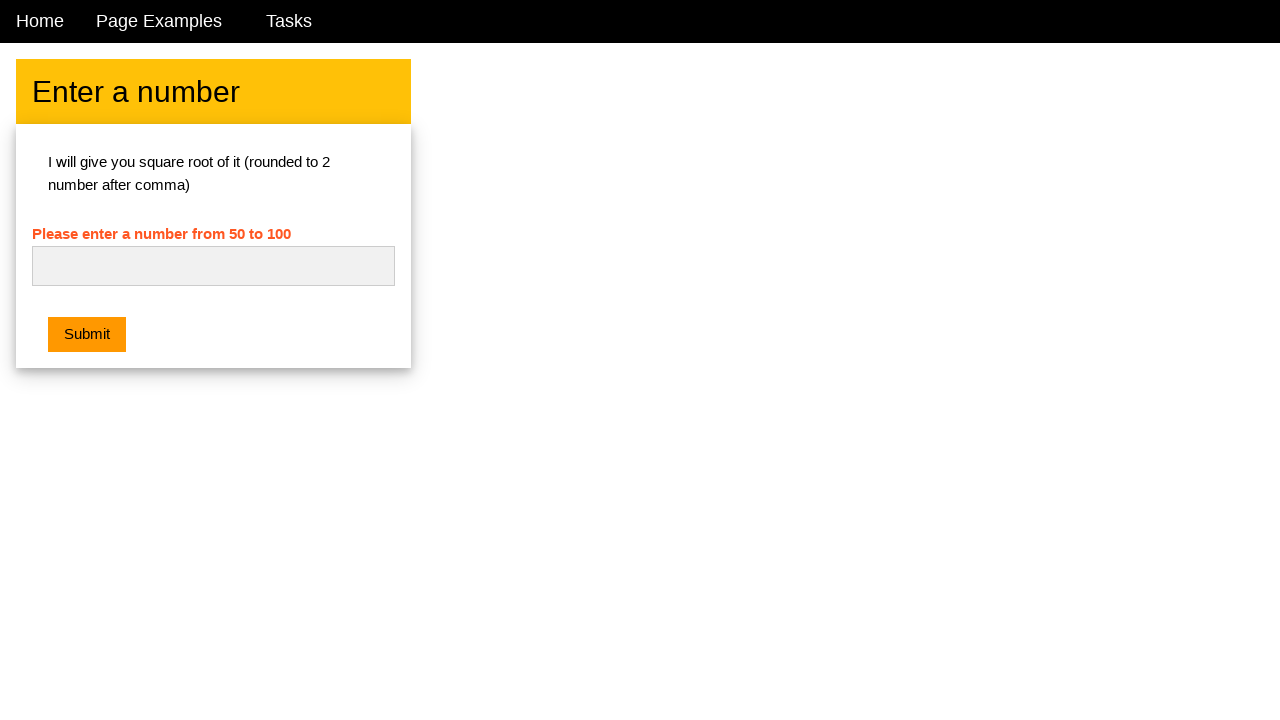

Entered invalid input 'abc' in number field on #numb
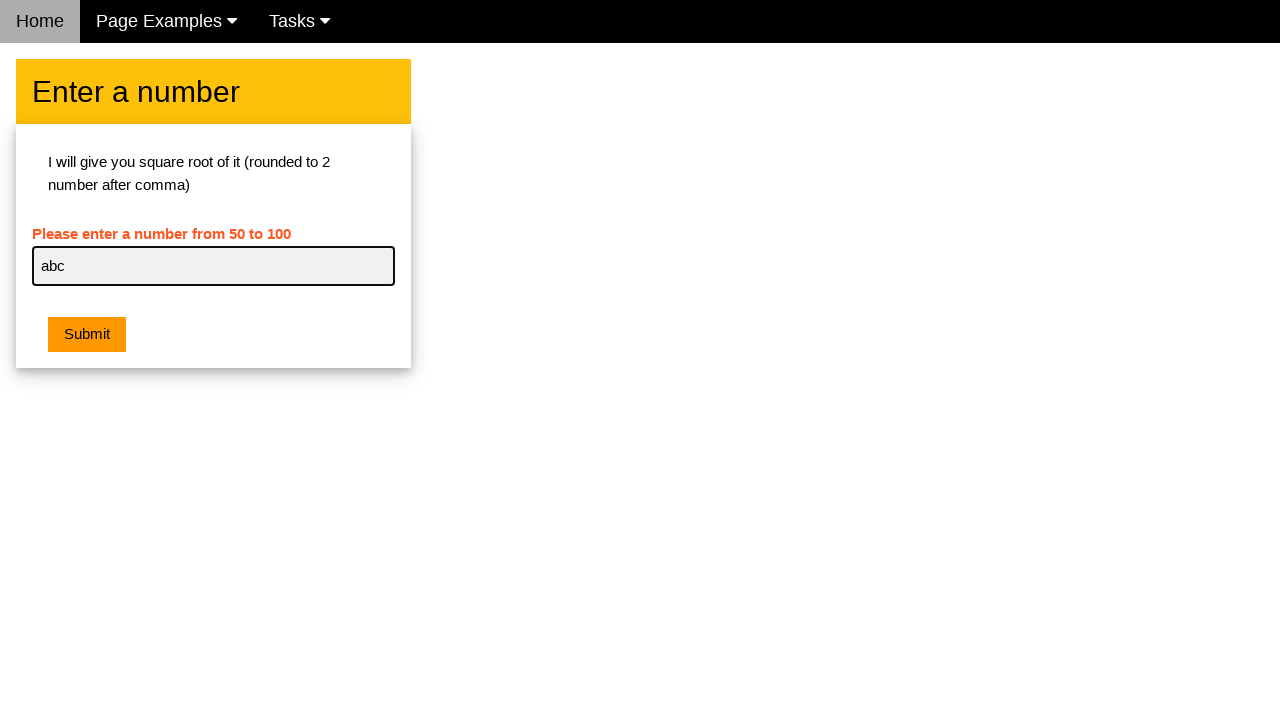

Clicked submit button at (87, 335) on .w3-btn
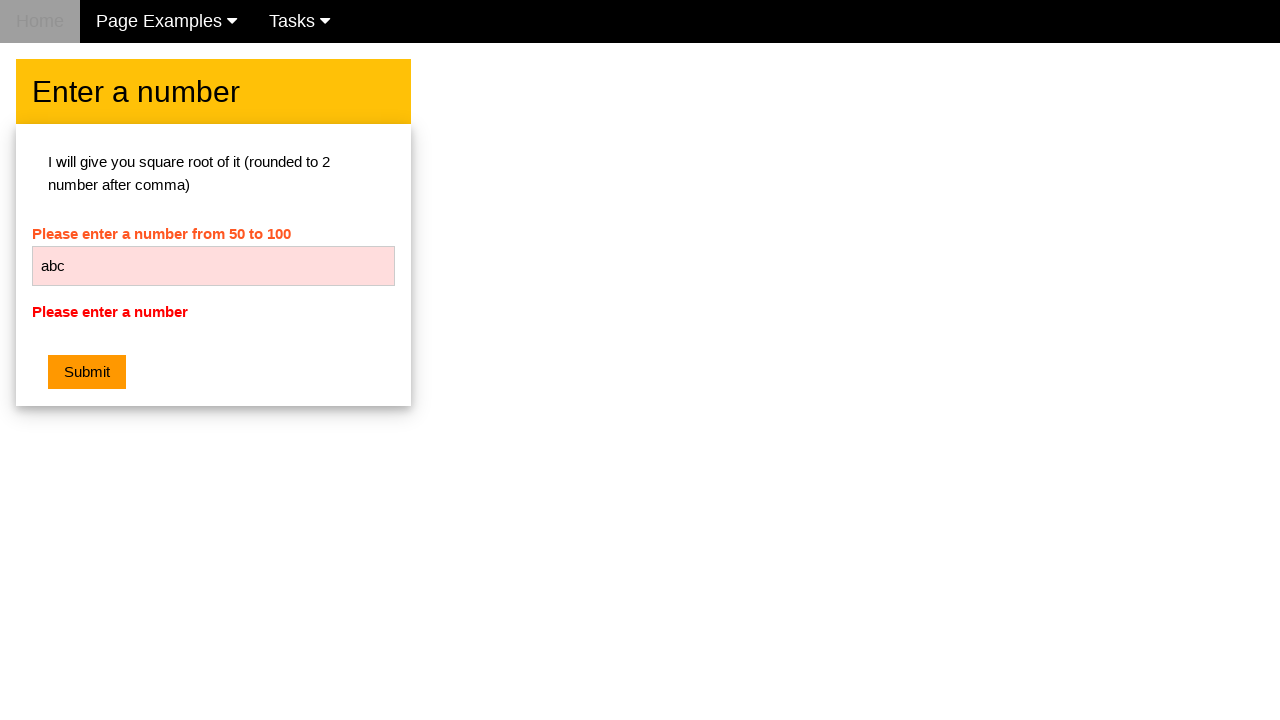

Error message appeared on page
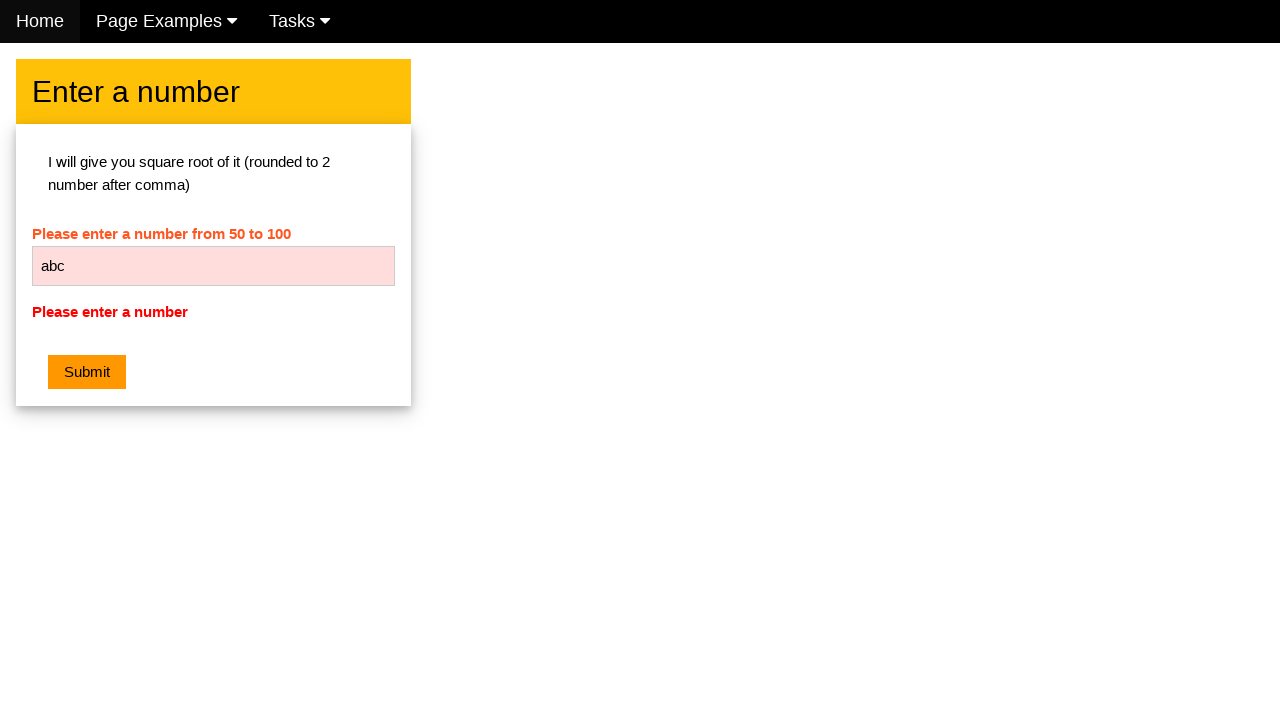

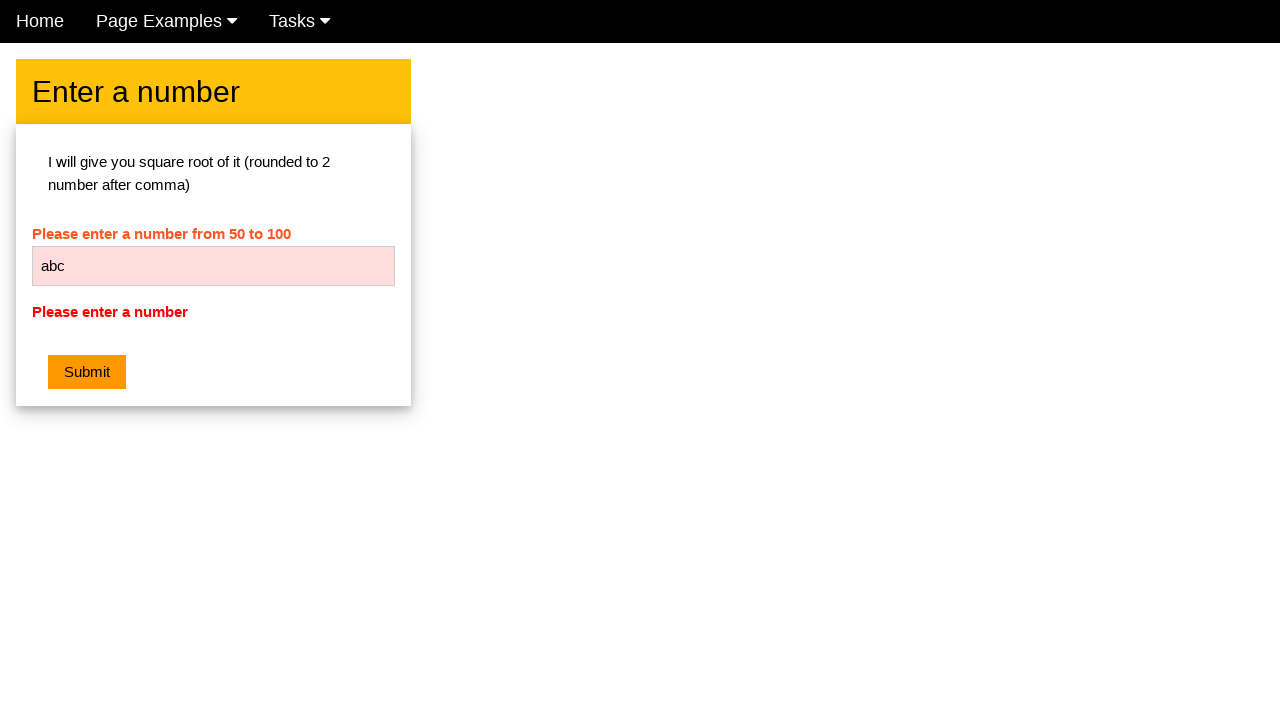